Tests the add element functionality by clicking the "Add Element" button and verifying that a new delete button appears on the page.

Starting URL: http://the-internet.herokuapp.com/add_remove_elements/

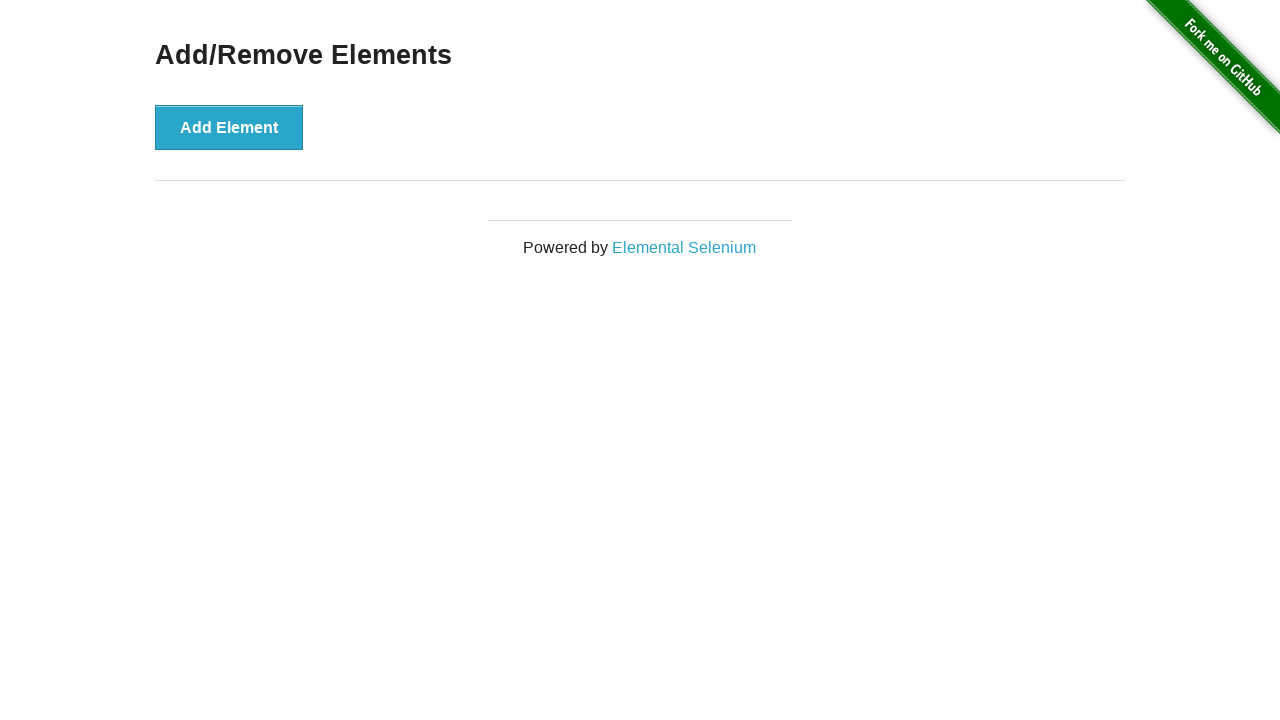

Clicked the 'Add Element' button at (229, 127) on button
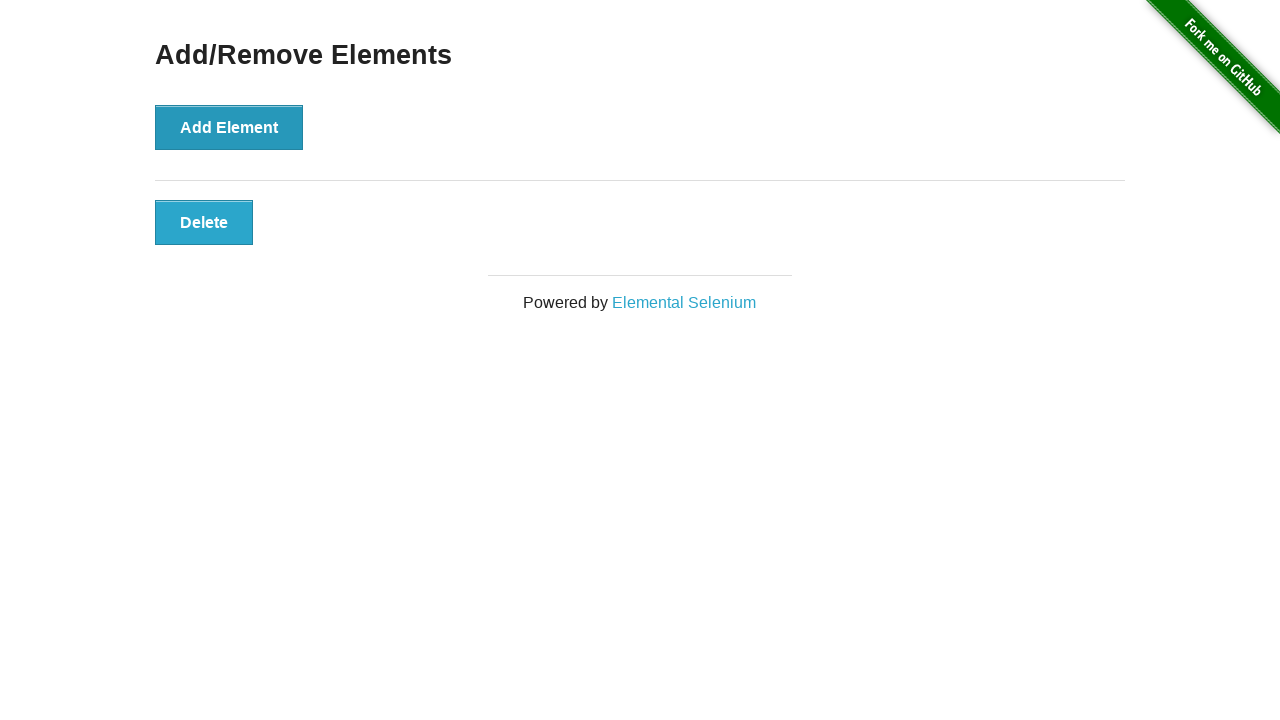

Delete button appeared on the page
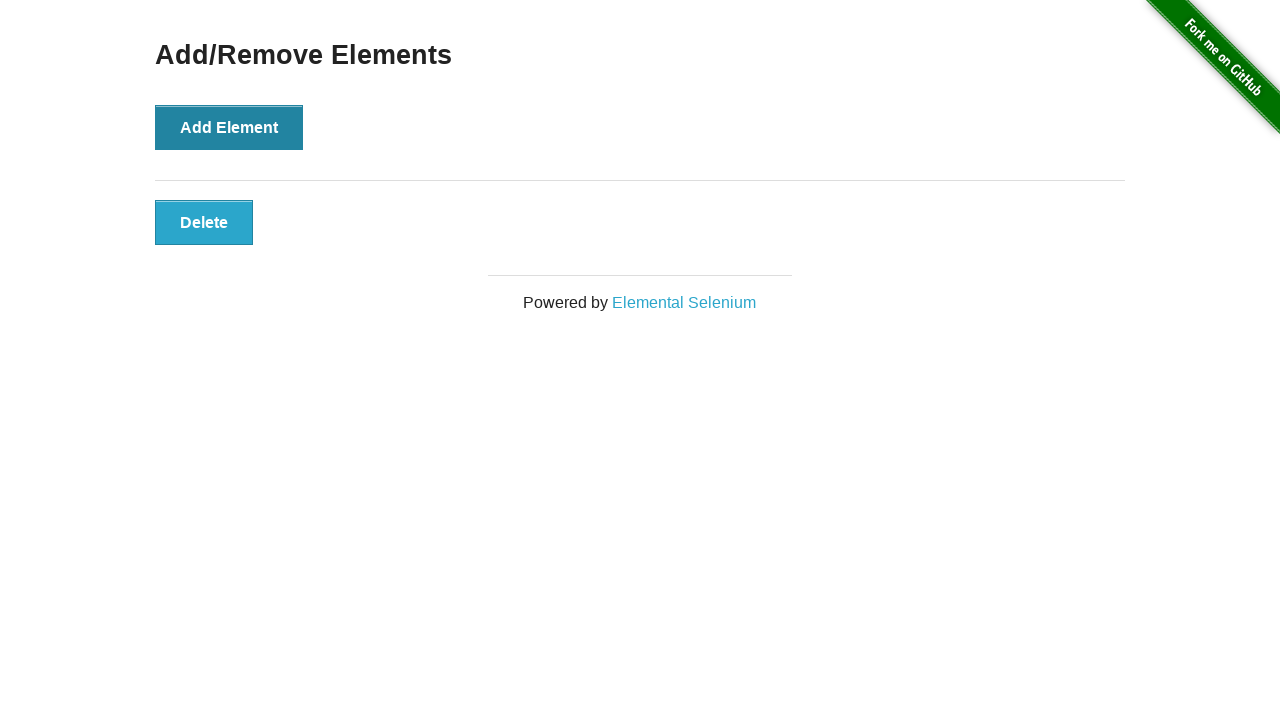

Located all delete buttons with class 'added-manually'
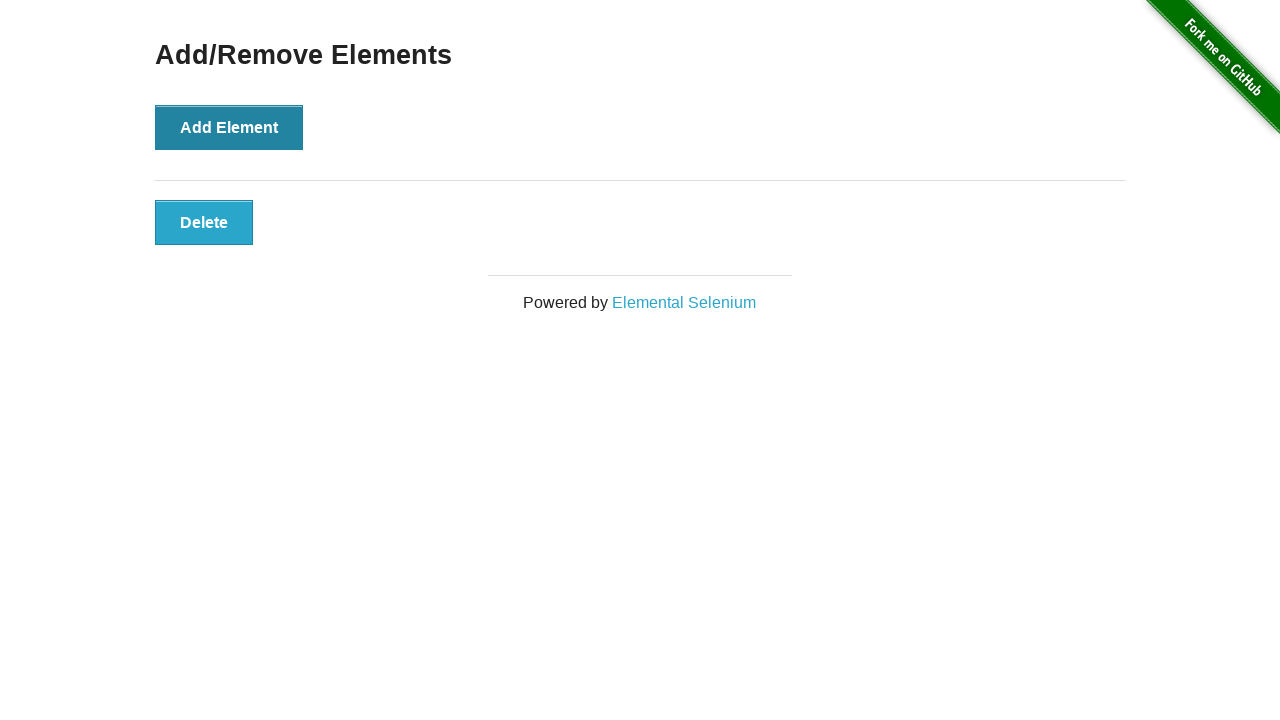

Verified that exactly one delete button exists
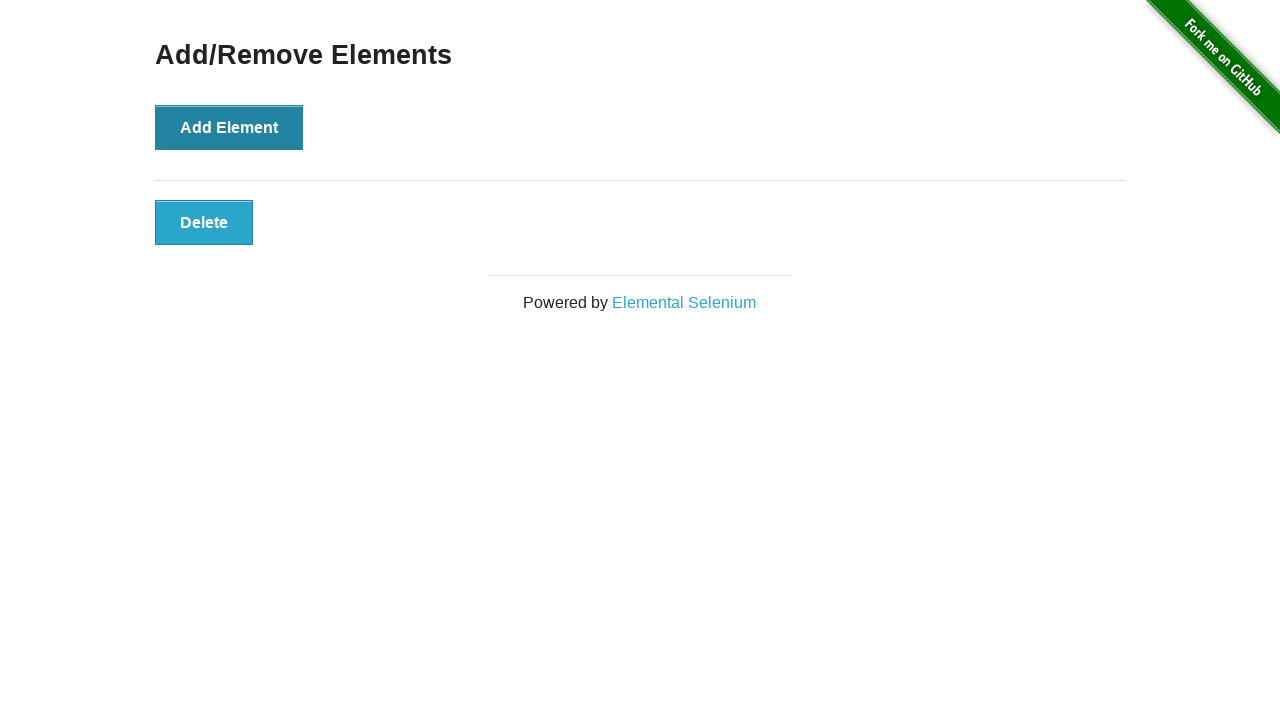

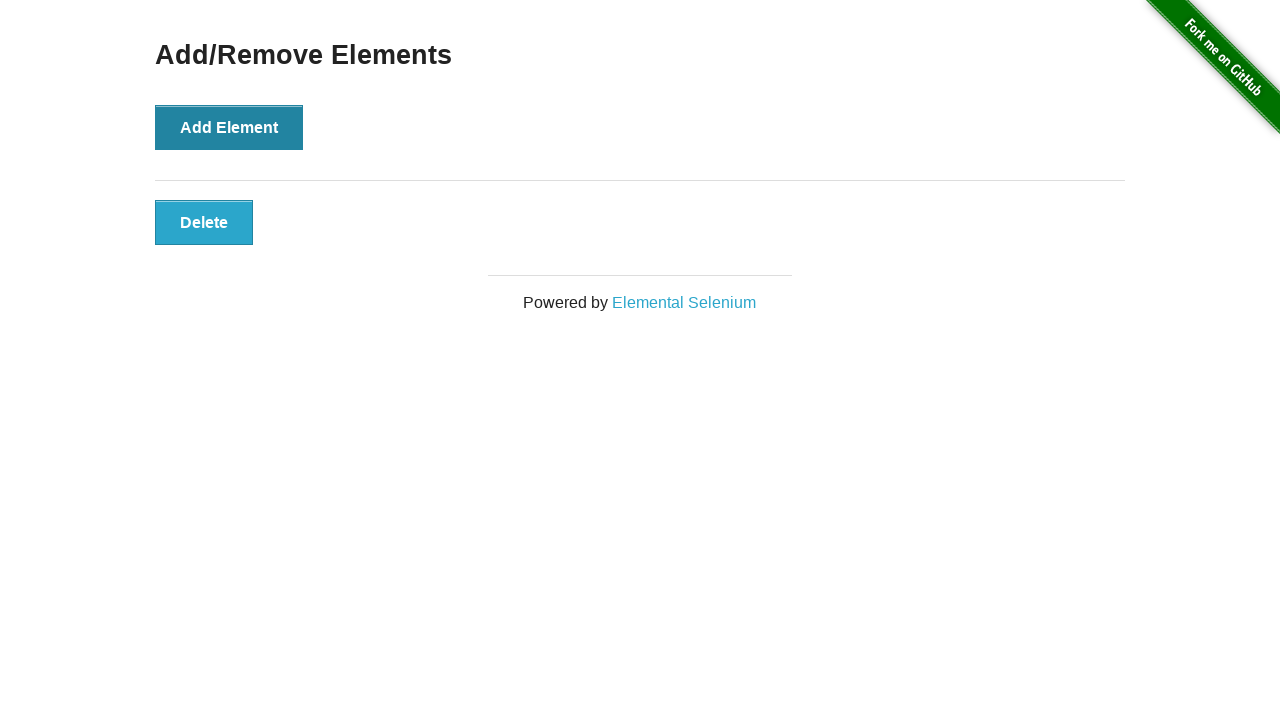